Navigates to IKEA website and scrolls down the page to test scrolling functionality

Starting URL: https://www.ikea.com/us/en/

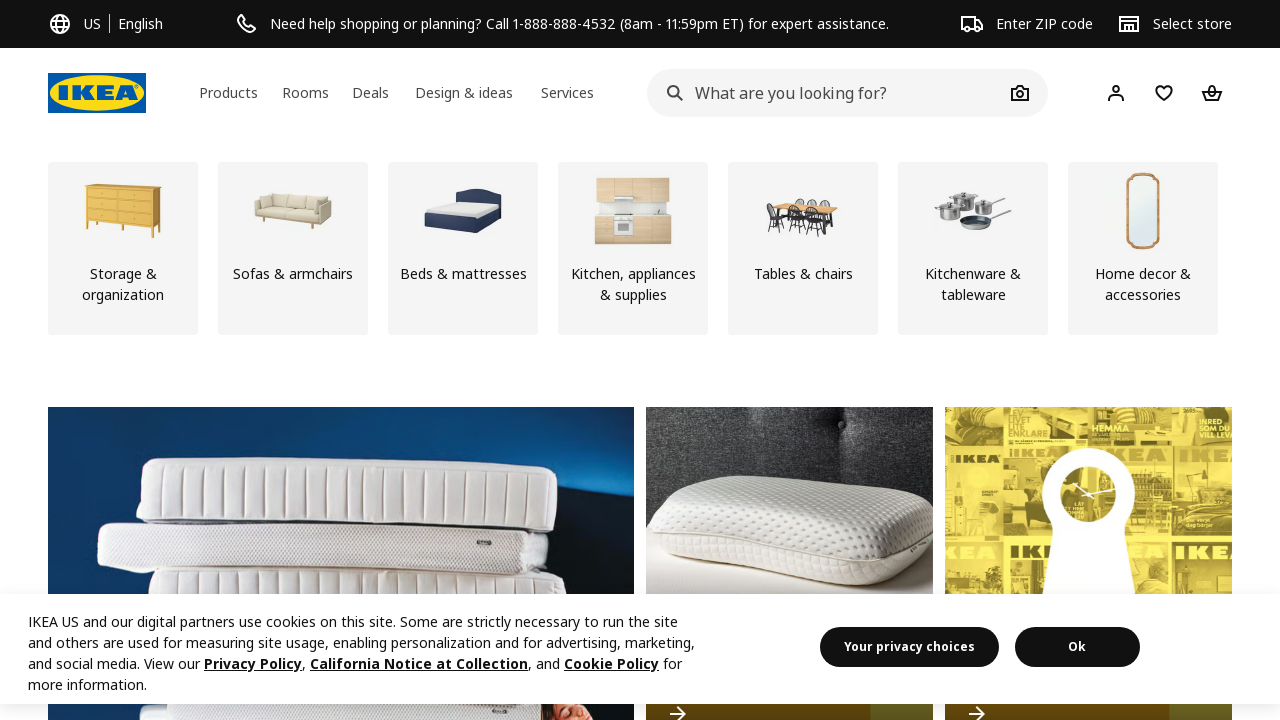

Navigated to IKEA website
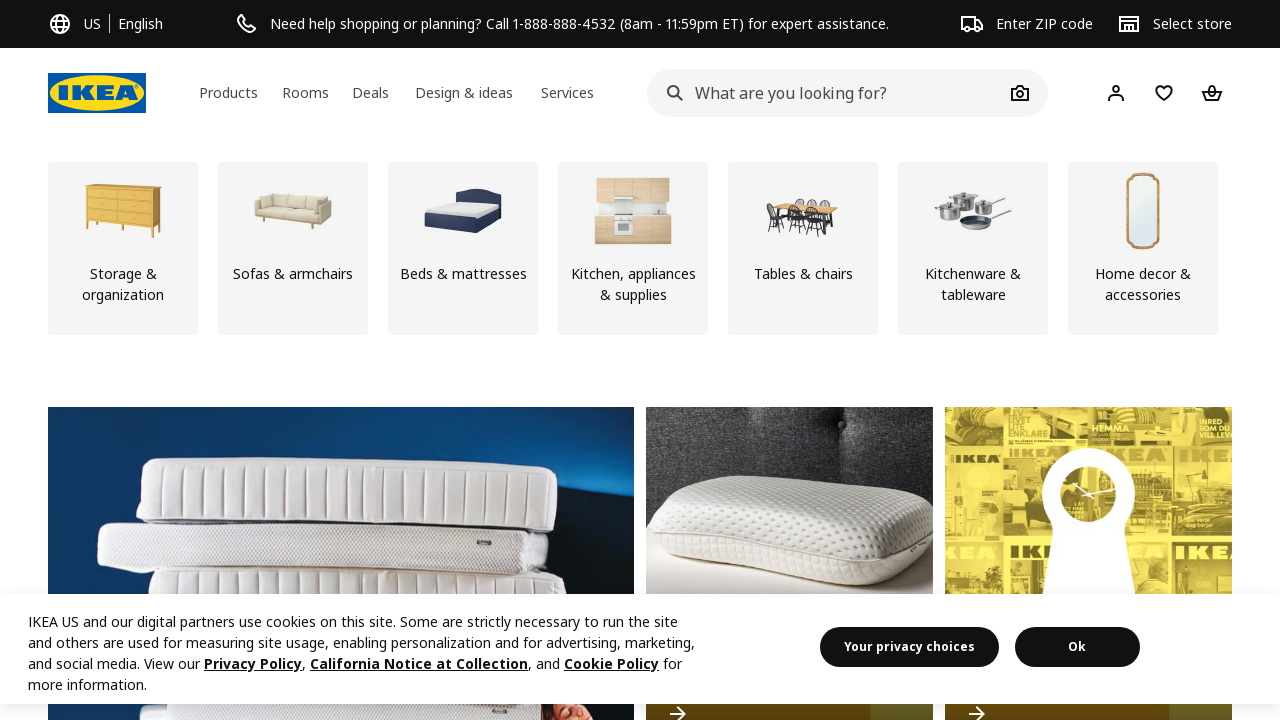

Scrolled down the page by 10000 pixels
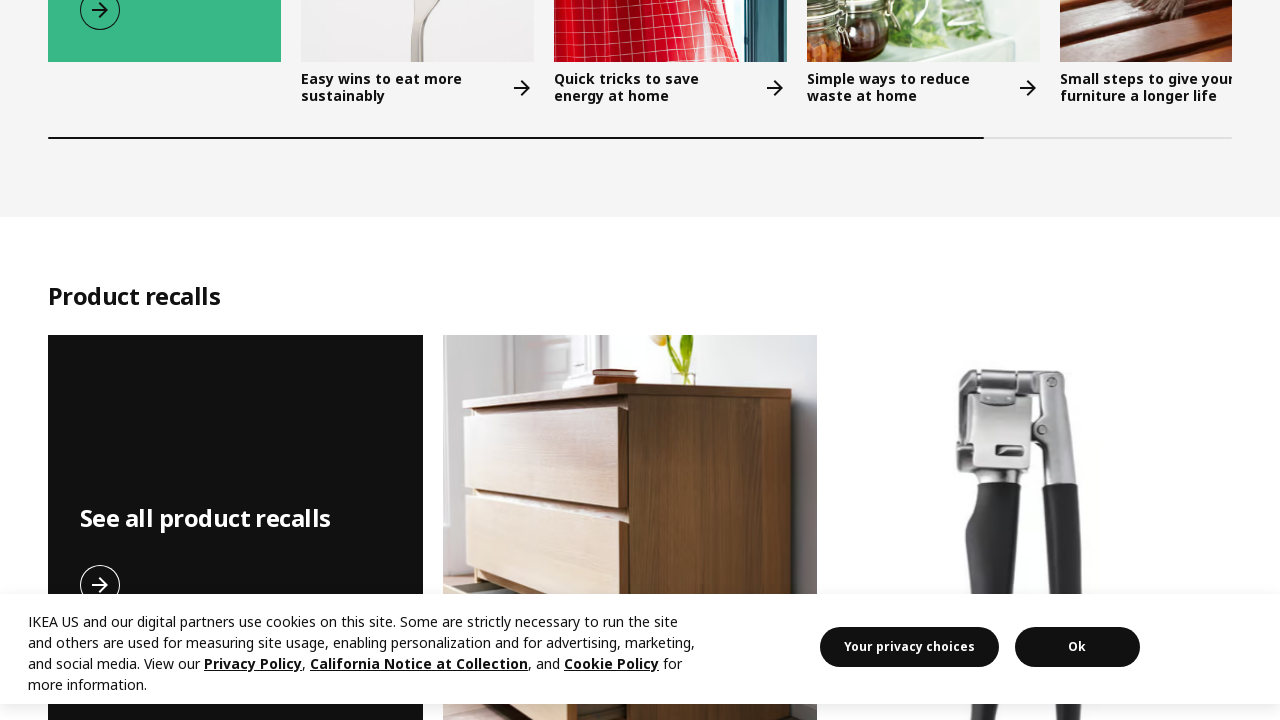

Waited 5 seconds for lazy-loaded content to appear
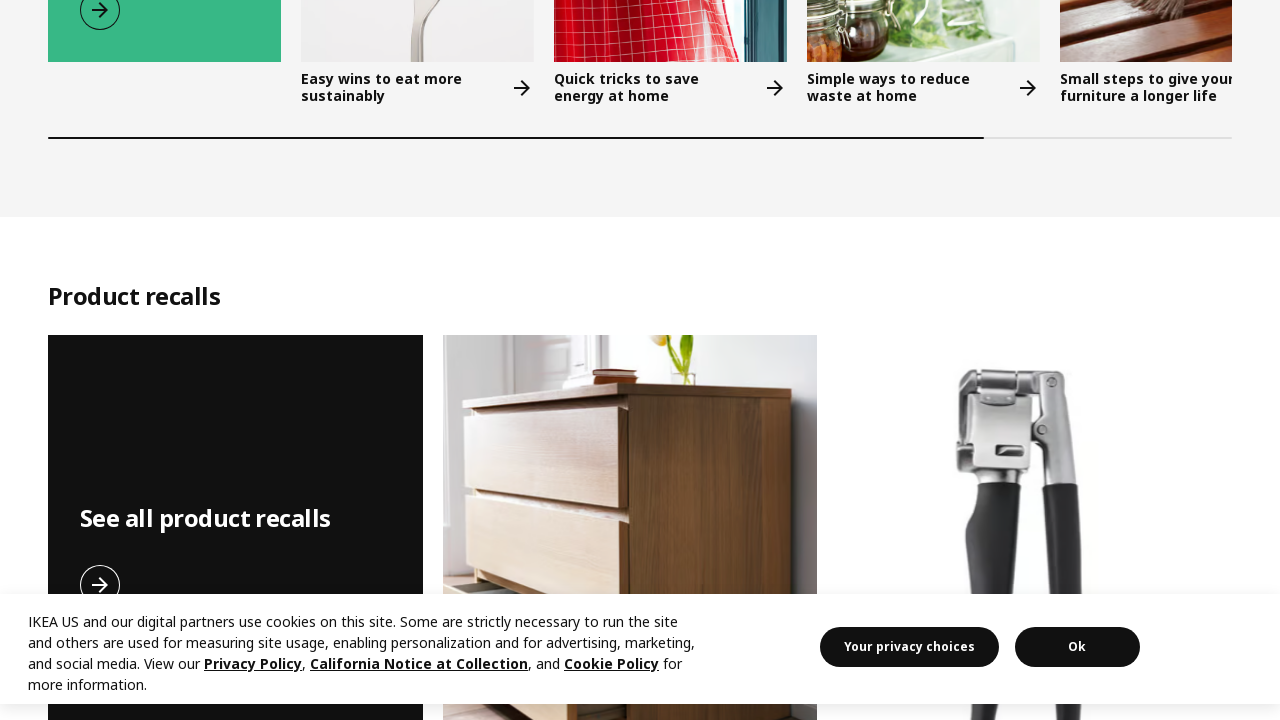

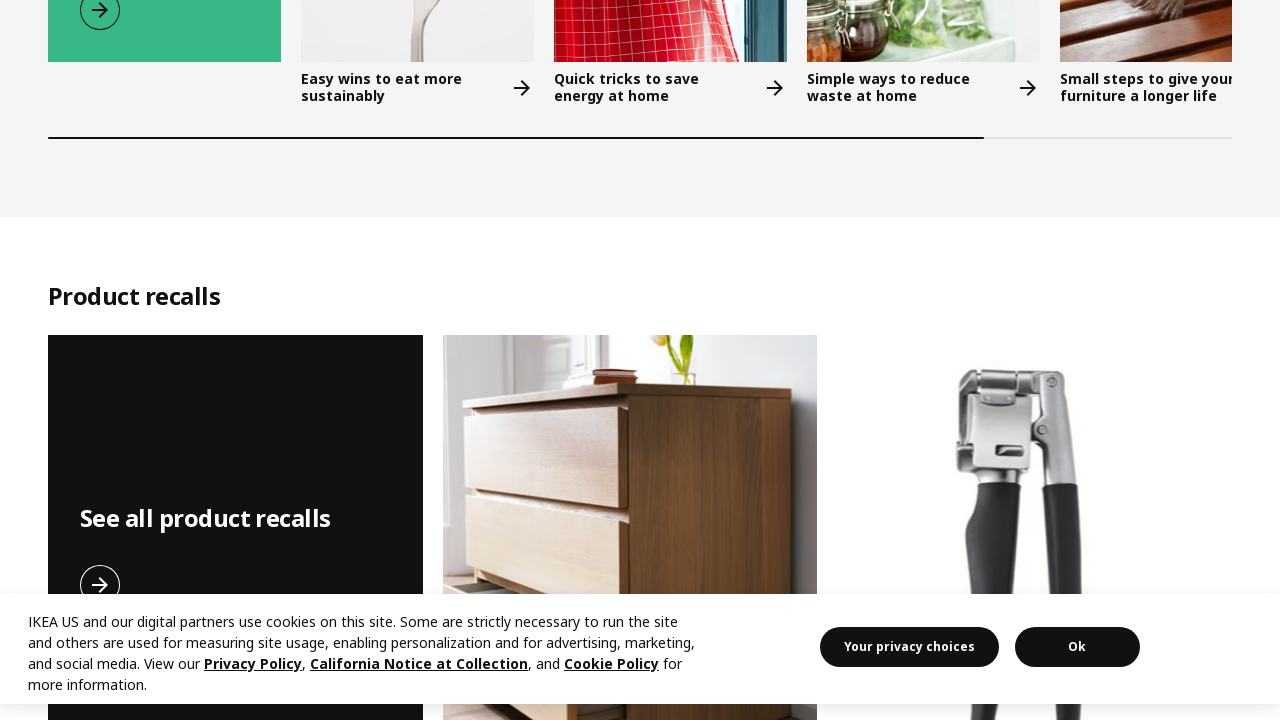